Tests checkbox selection functionality on a registration form by finding all checkboxes and selecting the one with value "movies"

Starting URL: https://demo.automationtesting.in/Register.html

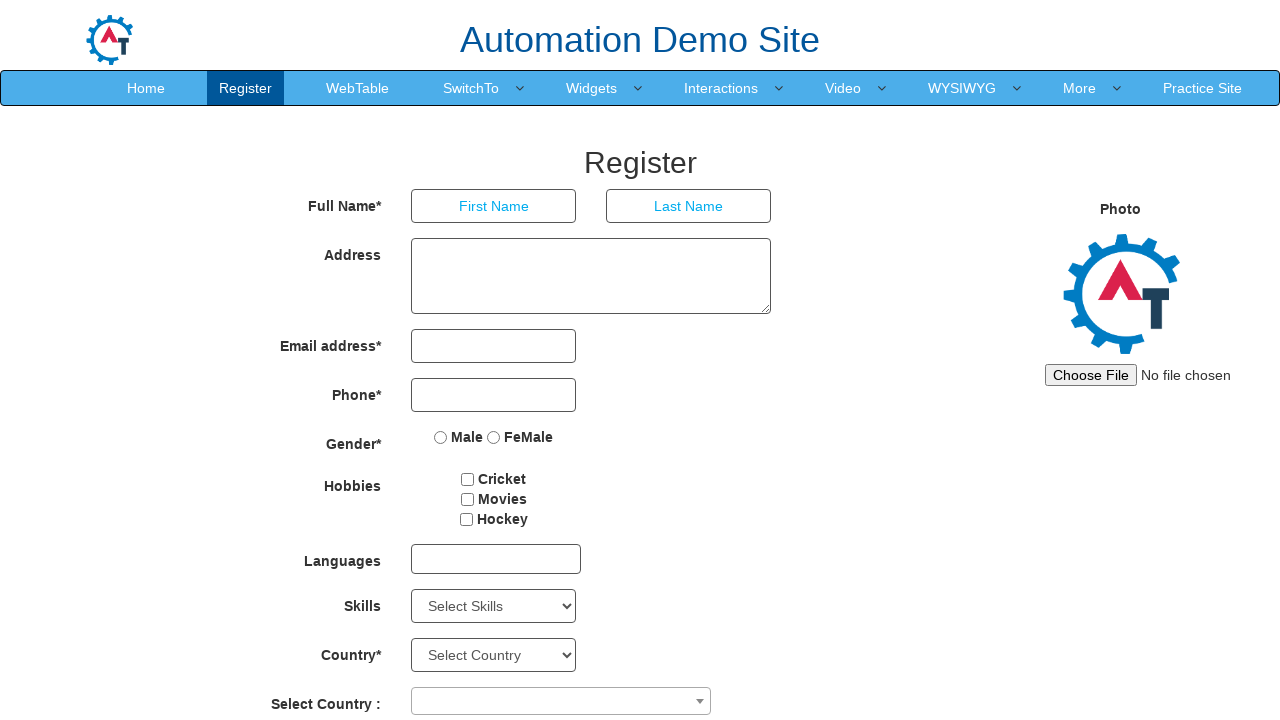

Found all checkboxes on the registration form
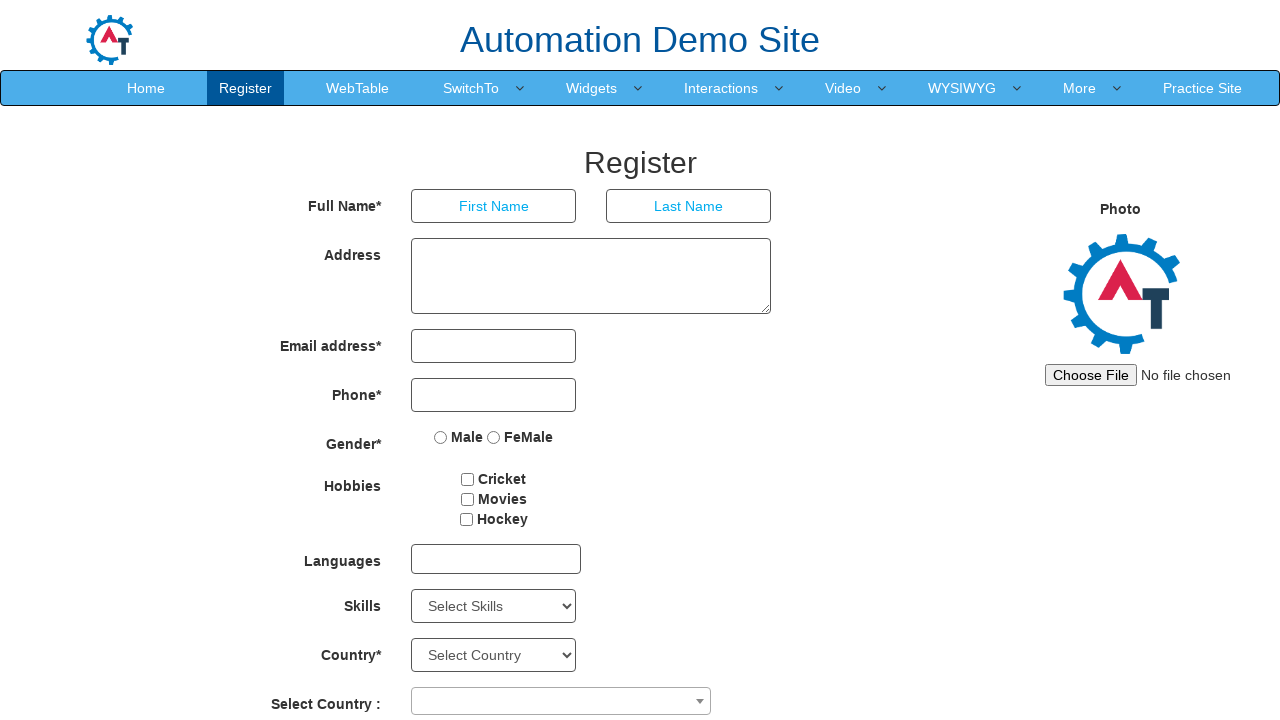

Logged number of checkboxes found: 3
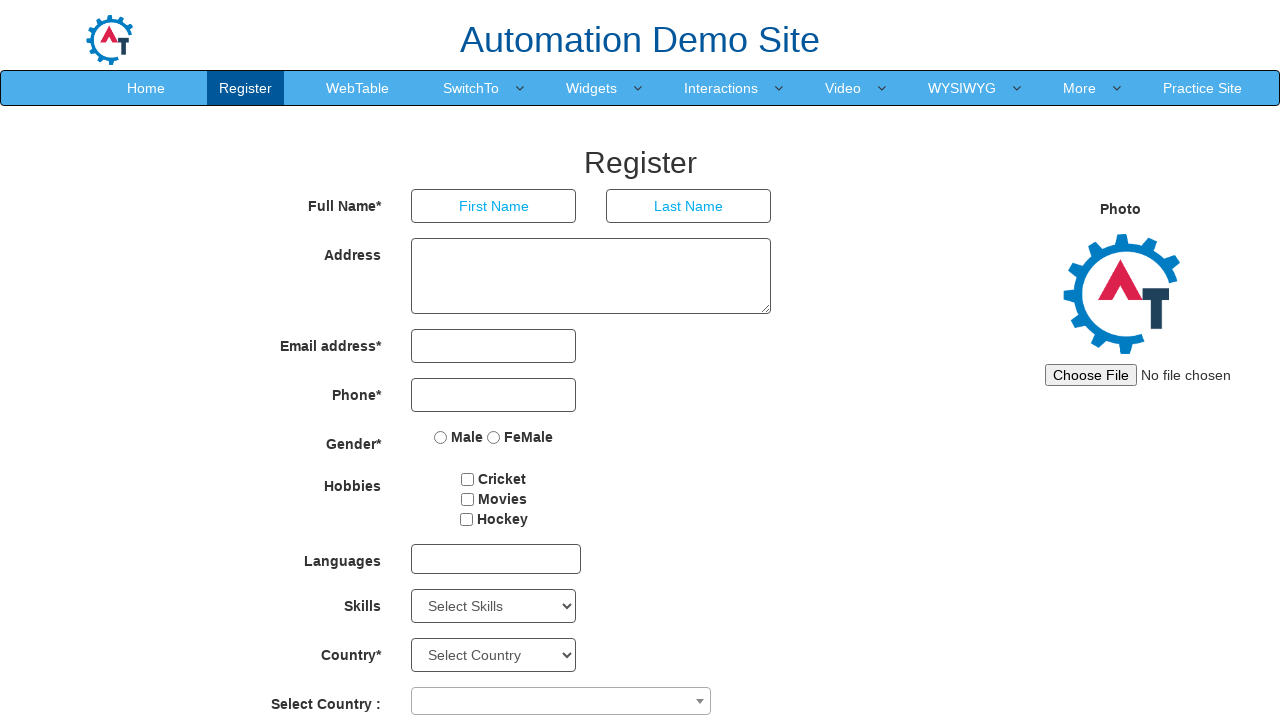

Selected checkbox with value 'movies'
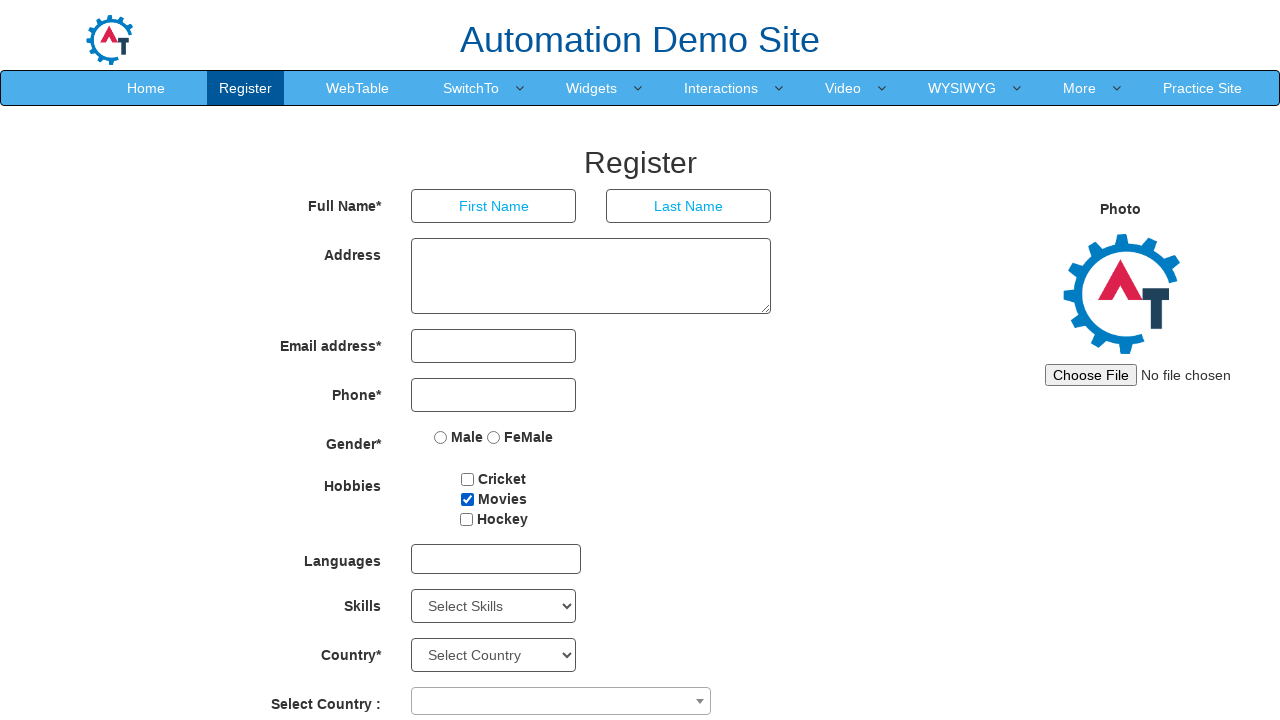

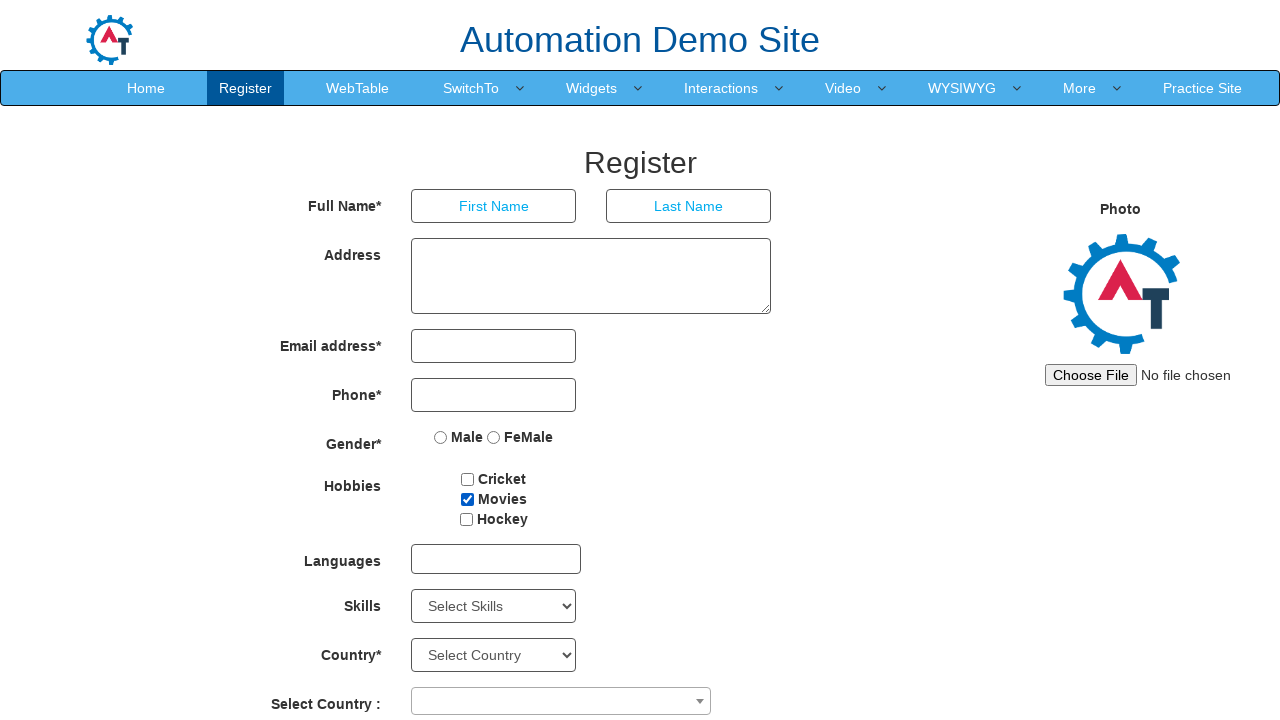